Tests interaction with hidden elements by clicking a Start button and then making a hidden element visible using JavaScript

Starting URL: https://the-internet.herokuapp.com/dynamic_loading/1

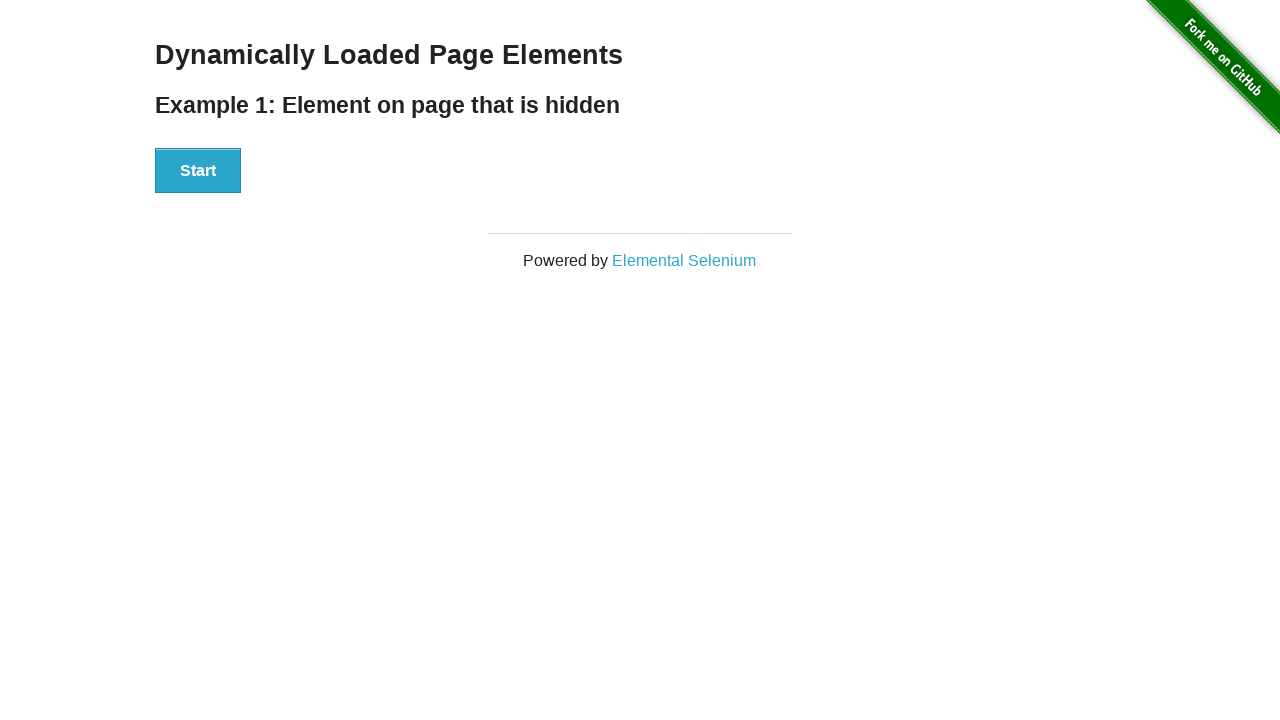

Clicked Start button at (198, 171) on #start button
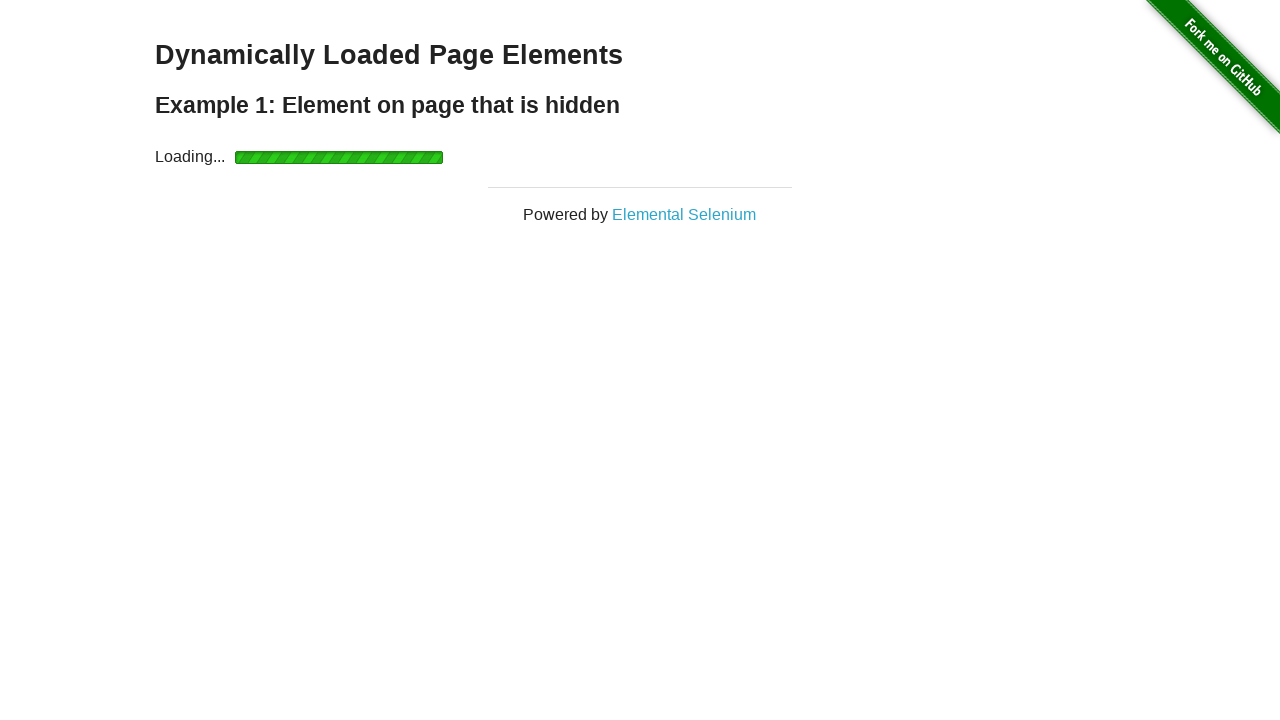

Located hidden finish element
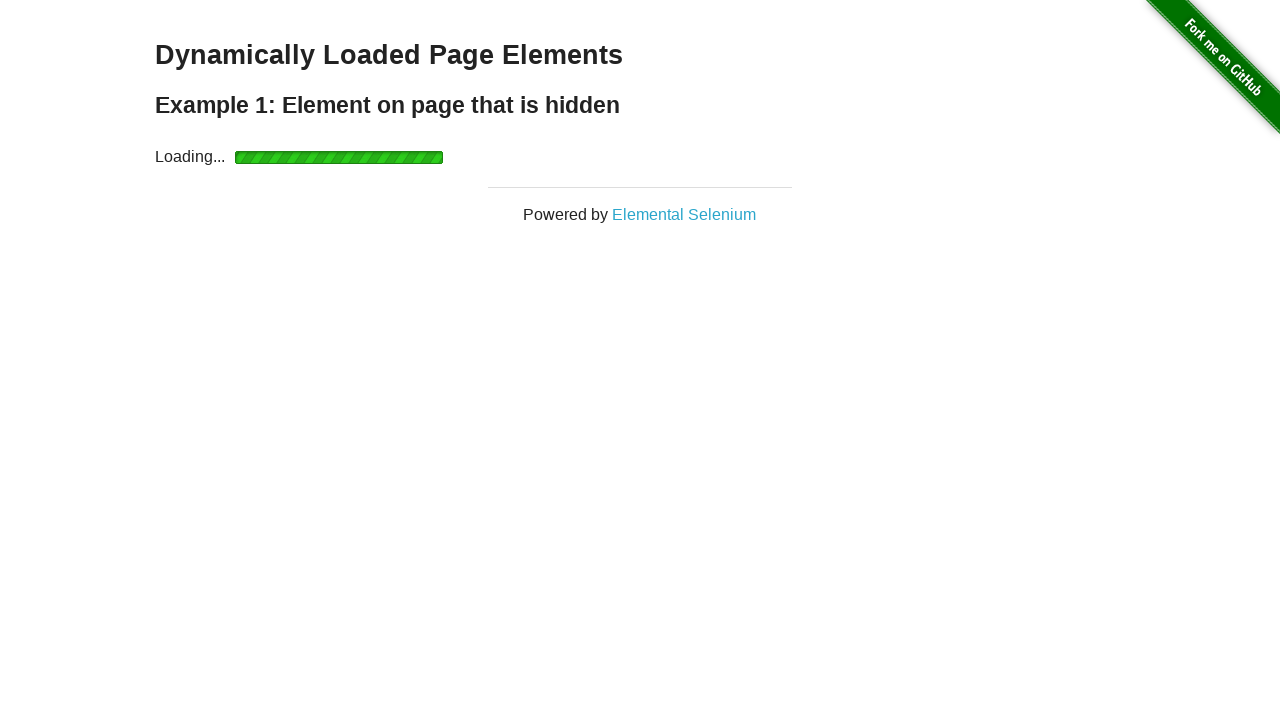

Made hidden element visible using JavaScript
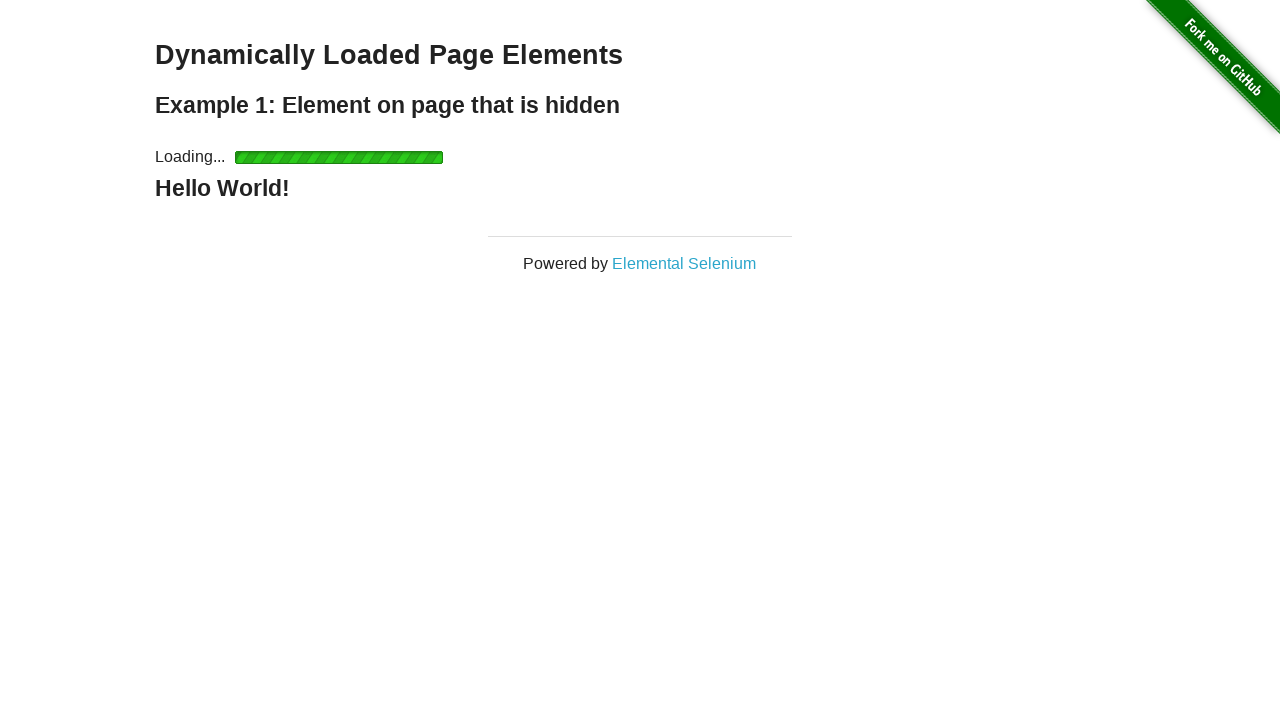

Verified finish element is now visible and accessible
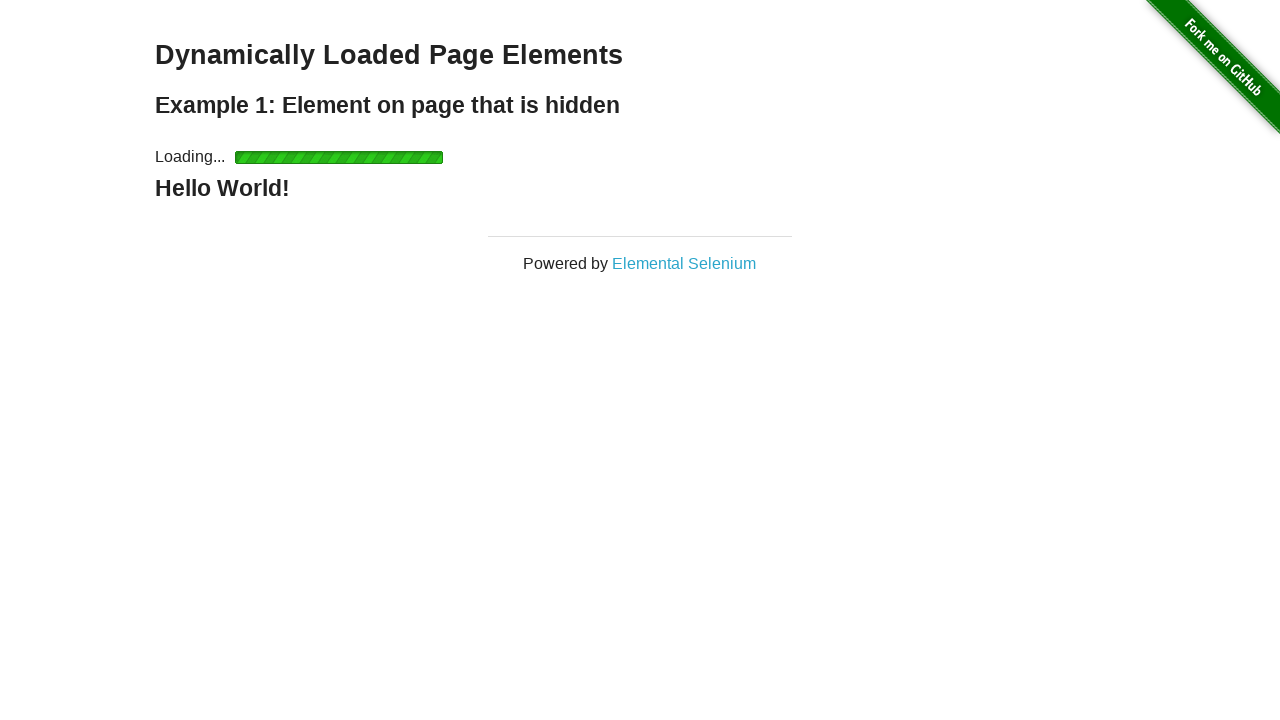

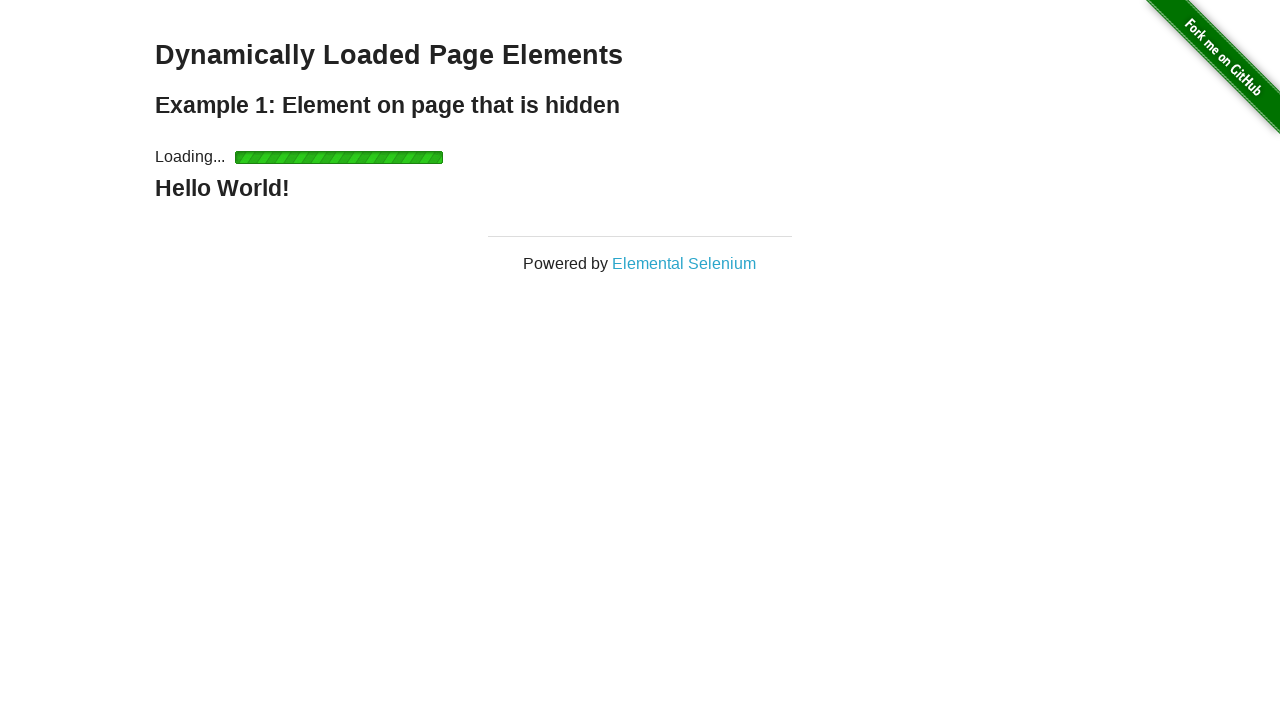